Tests clearing the complete state of all items by checking and unchecking toggle-all

Starting URL: https://demo.playwright.dev/todomvc

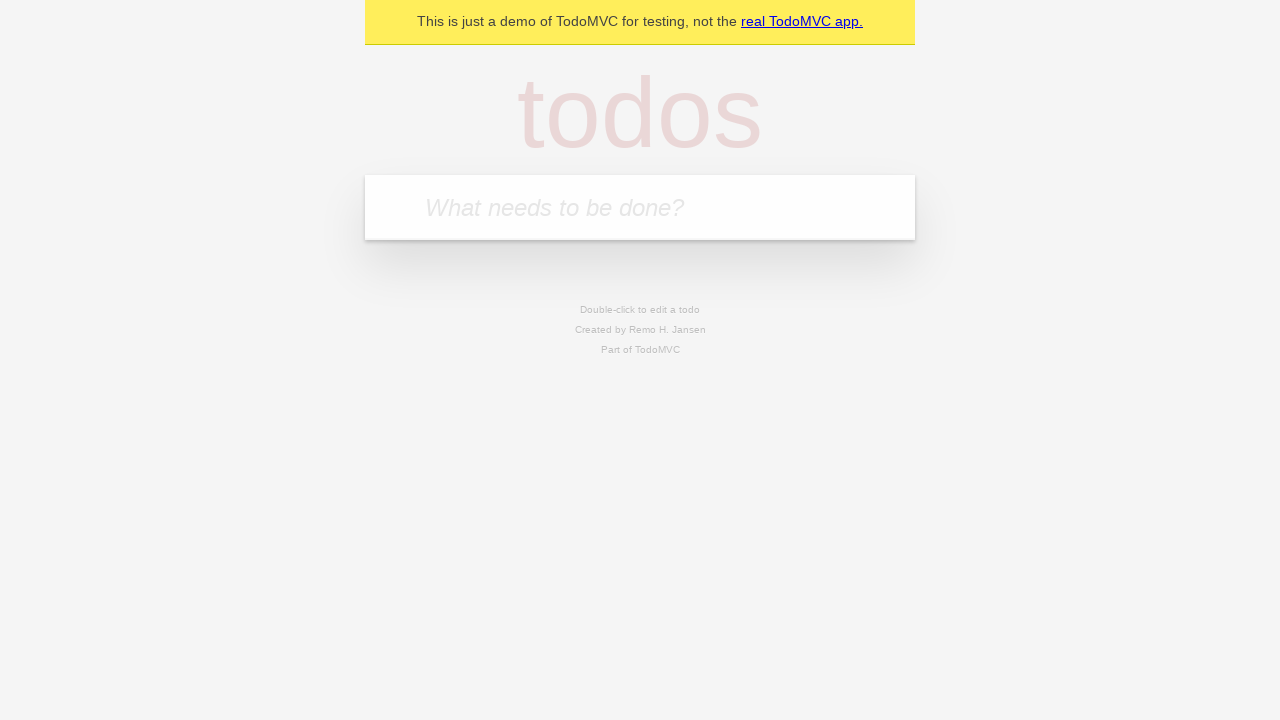

Filled first todo input with 'buy some cheese' on .new-todo
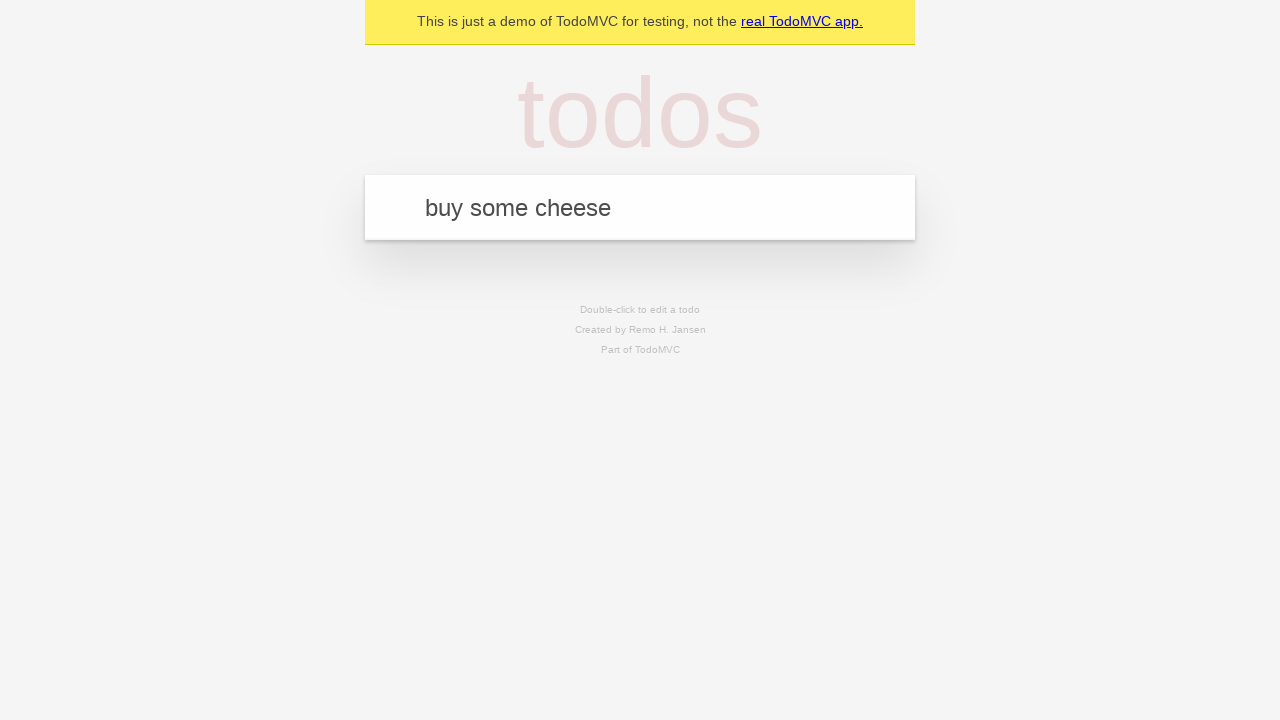

Pressed Enter to add first todo on .new-todo
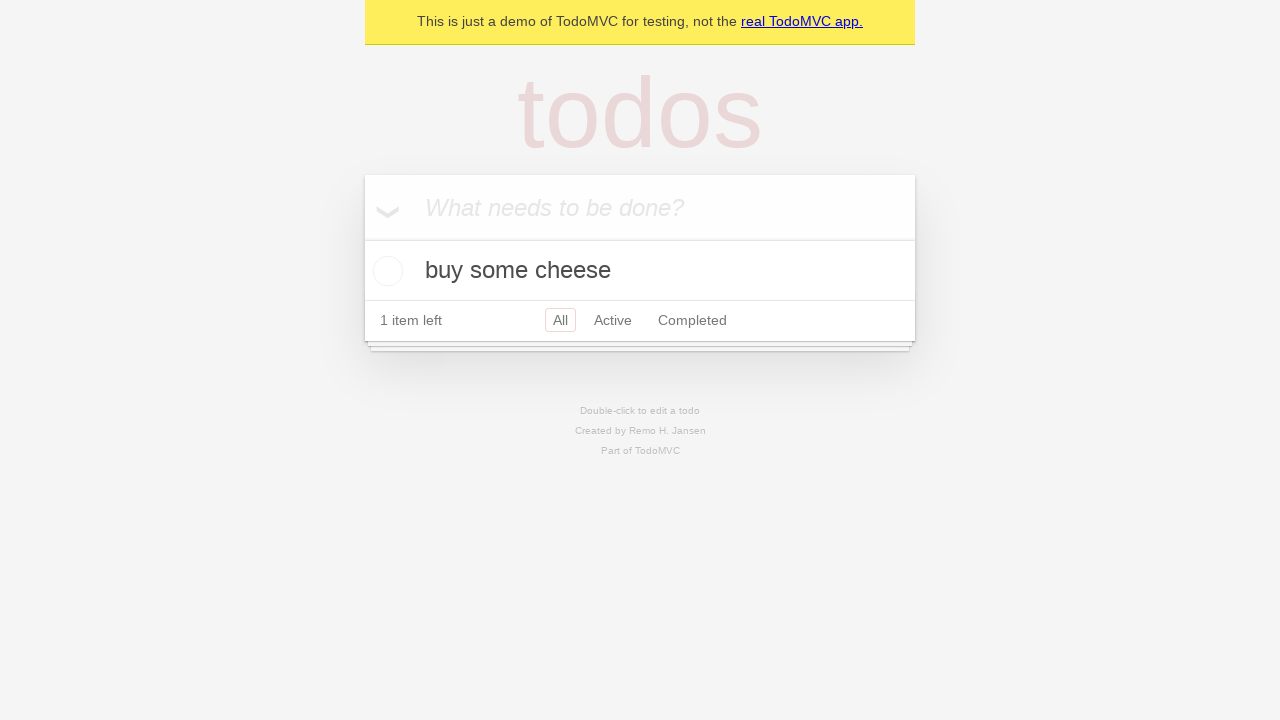

Filled second todo input with 'feed the cat' on .new-todo
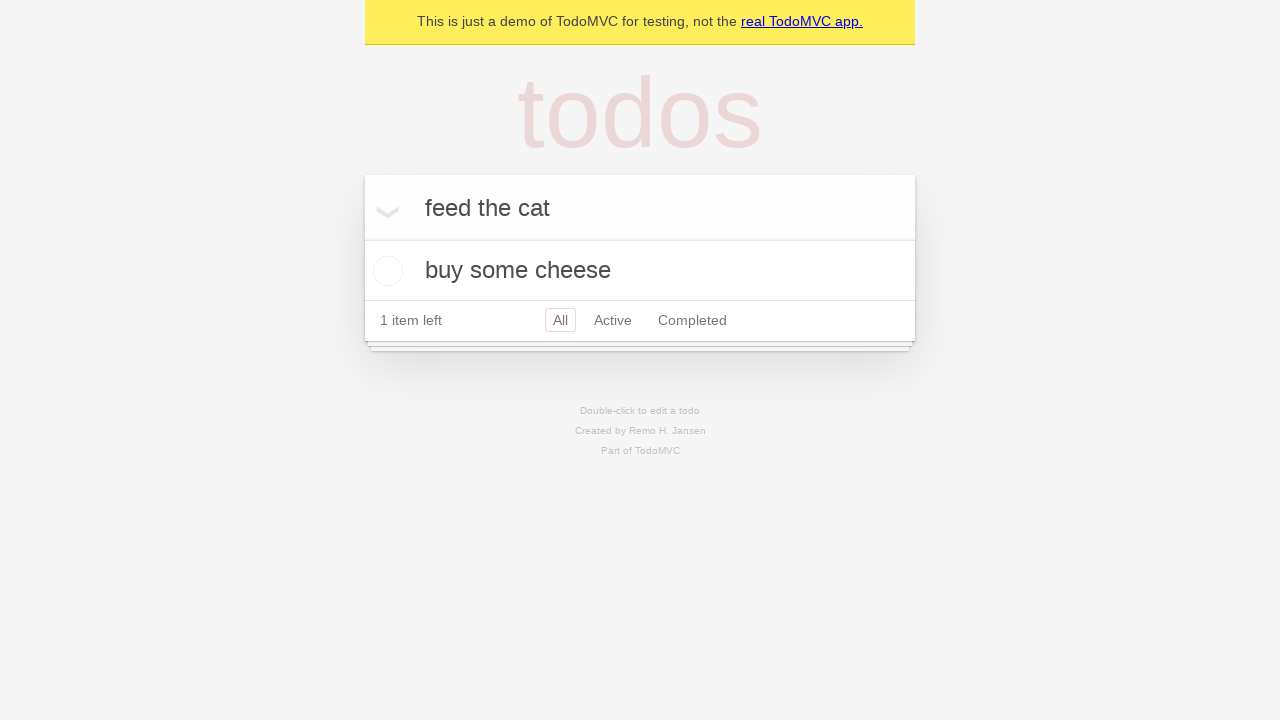

Pressed Enter to add second todo on .new-todo
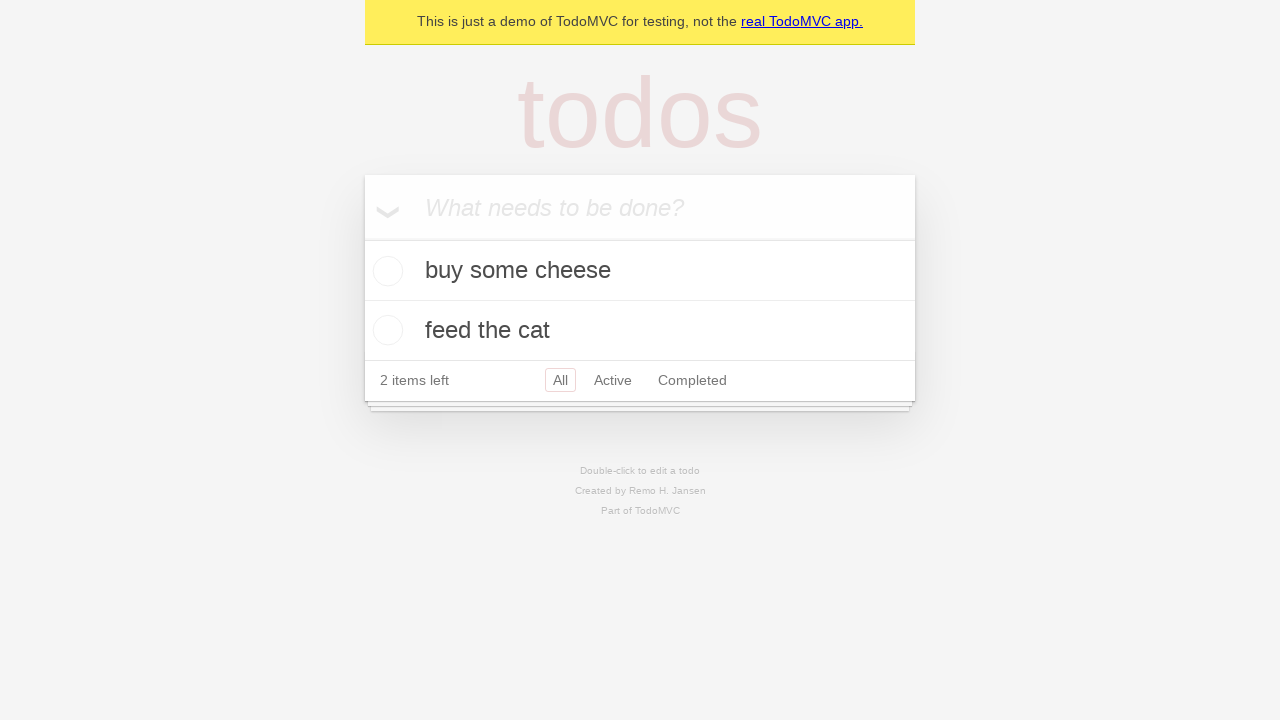

Filled third todo input with 'book a doctors appointment' on .new-todo
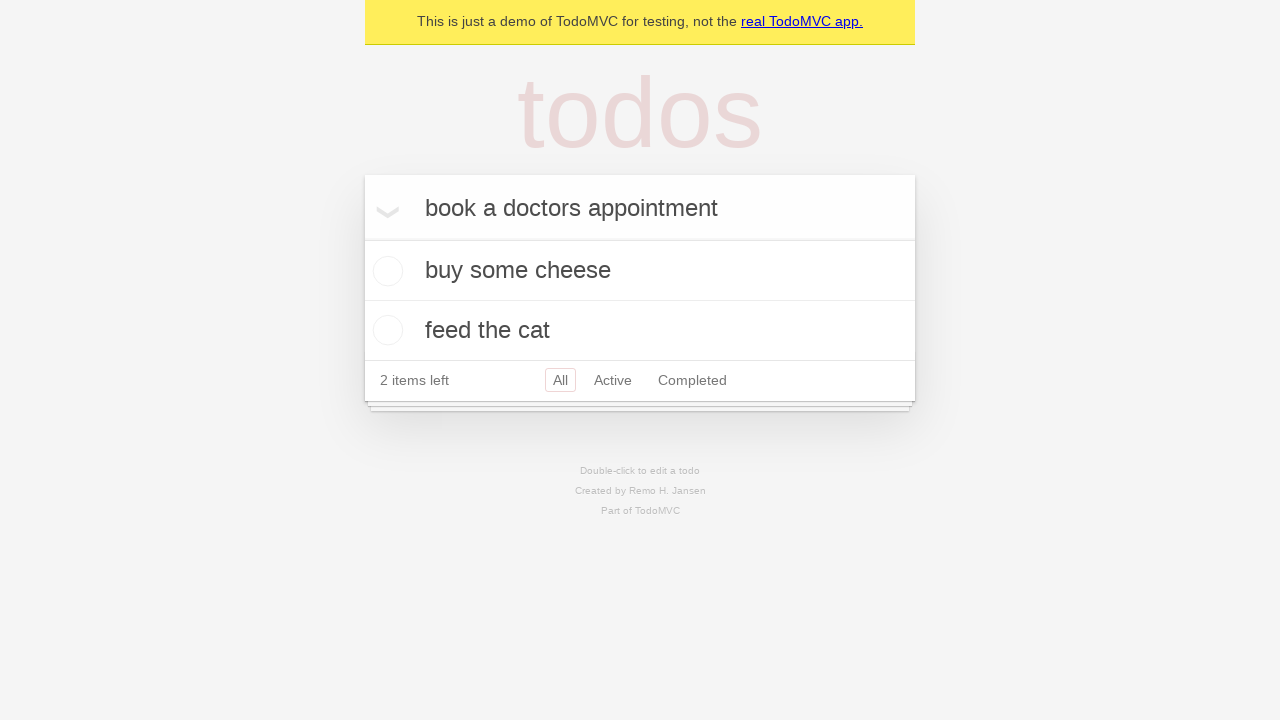

Pressed Enter to add third todo on .new-todo
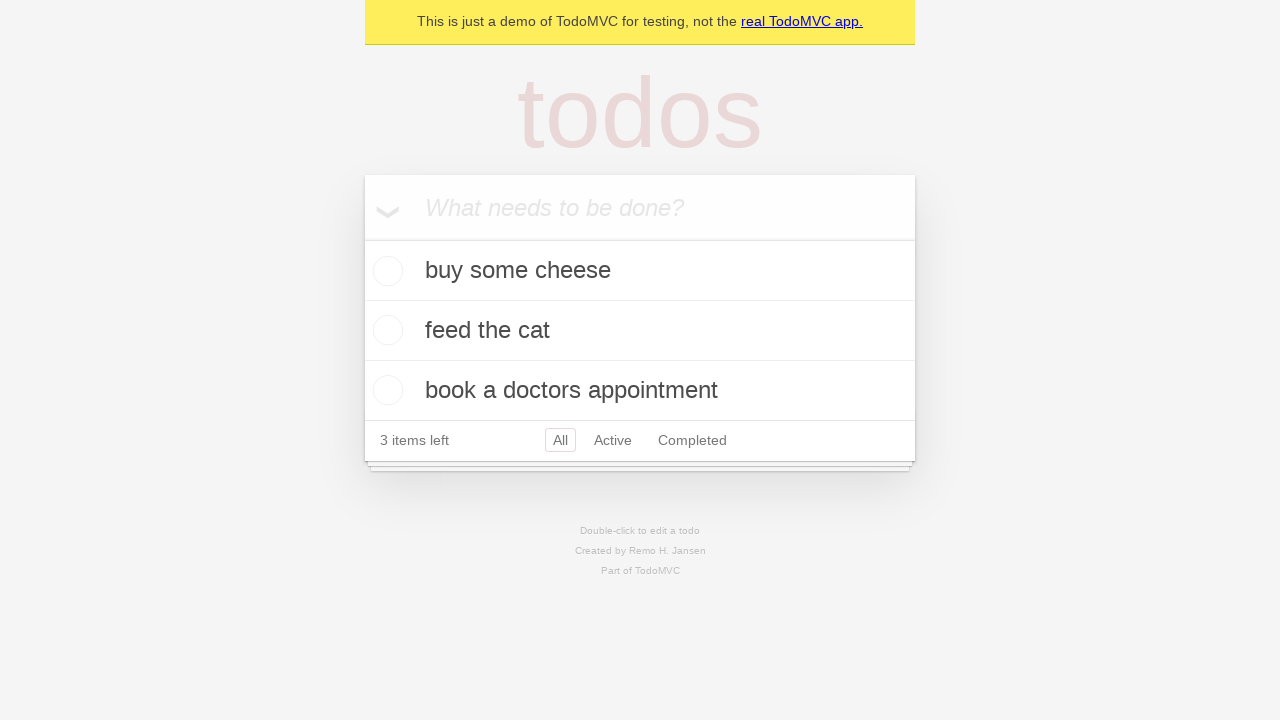

Checked toggle-all to mark all todos as complete at (362, 238) on .toggle-all
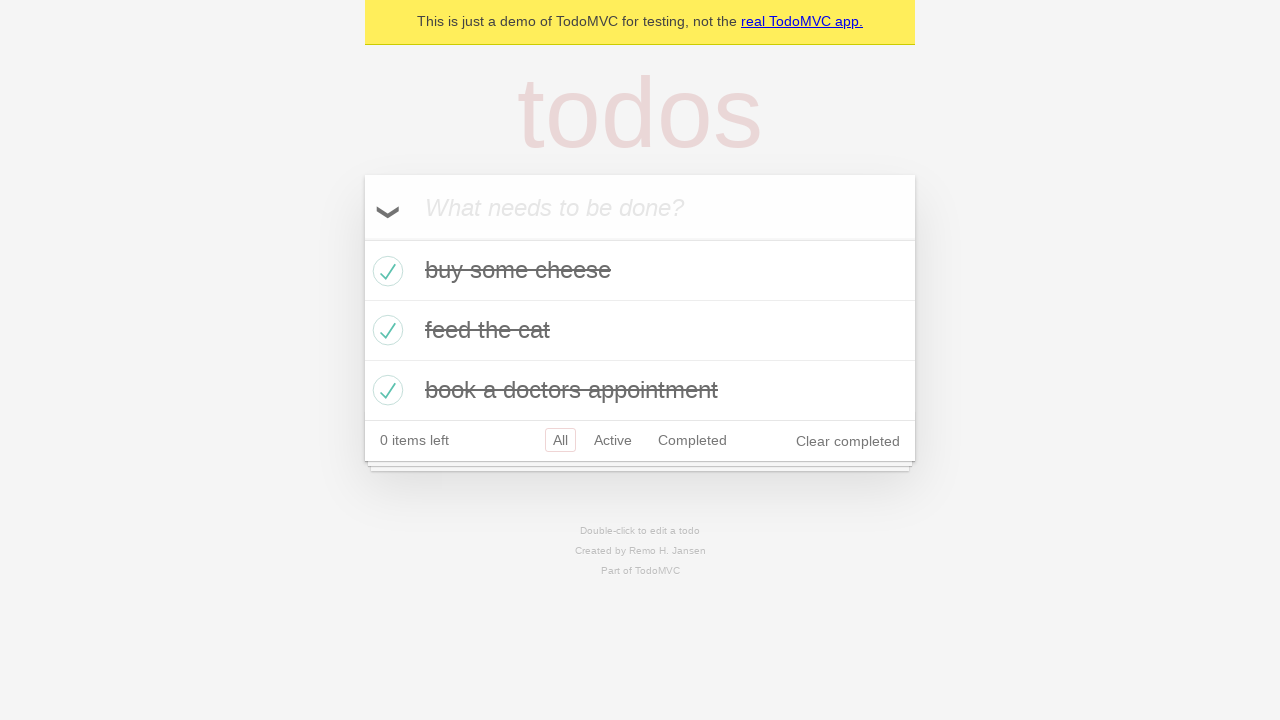

Unchecked toggle-all to clear complete state of all todos at (362, 238) on .toggle-all
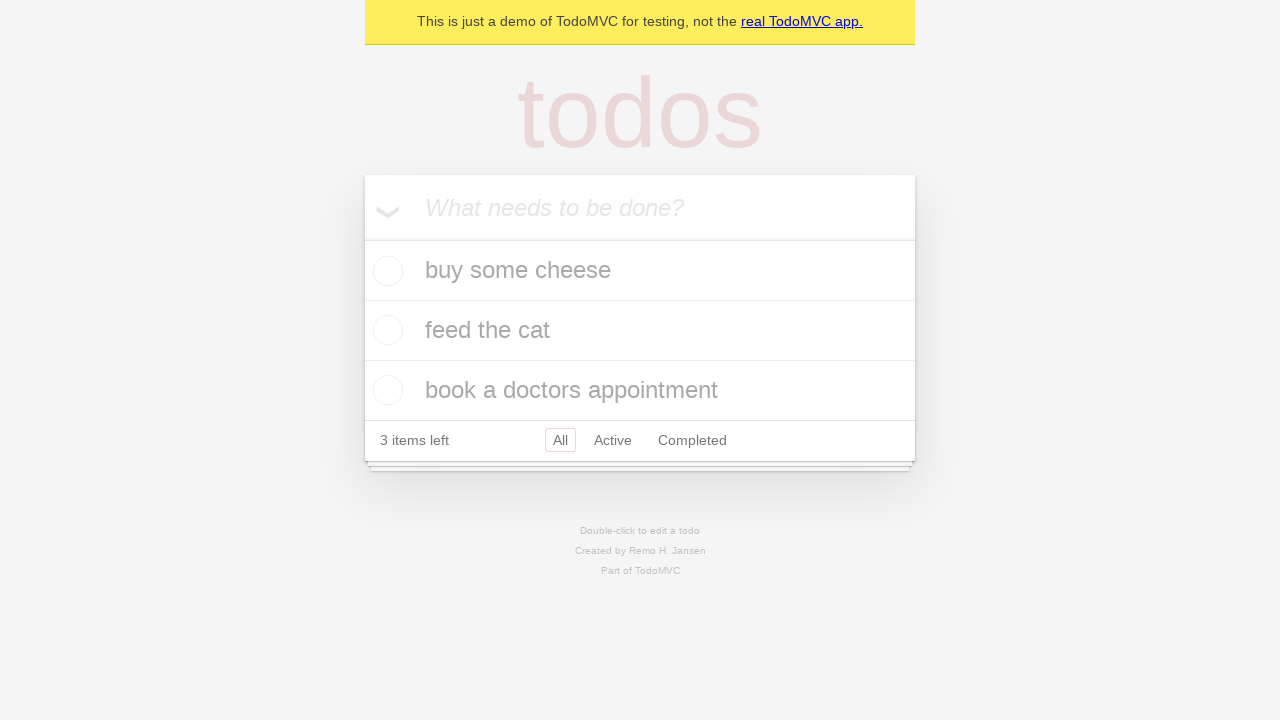

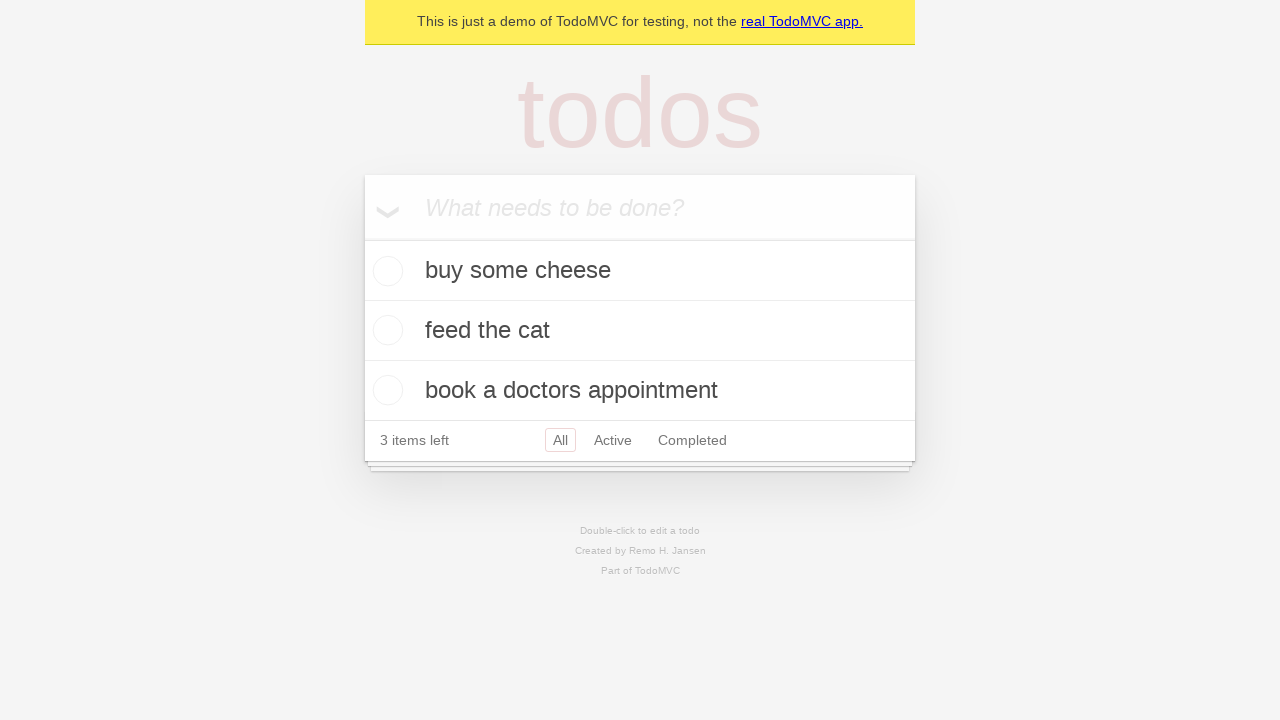